Searches for a company stock on MoneyControl and navigates to its historical data by selecting a specific year from dropdown

Starting URL: https://www.moneycontrol.com/stocks/histstock.php

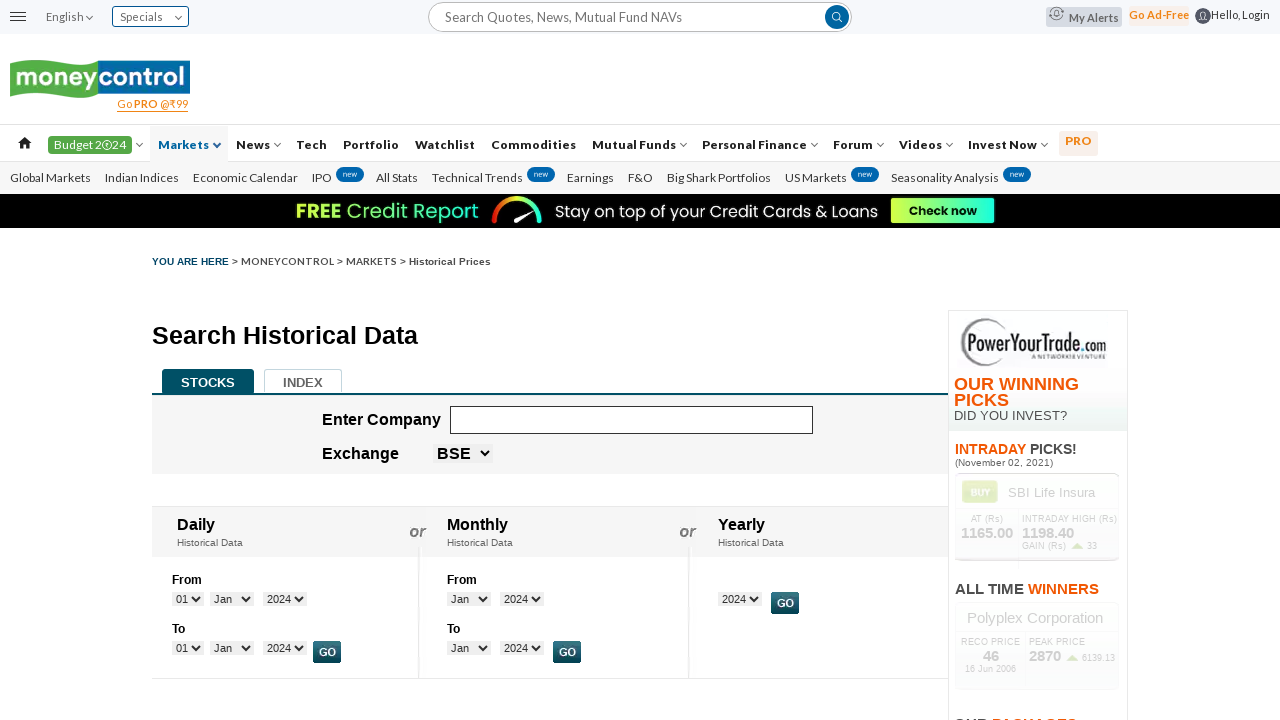

Filled search field with 'reliance industries' on //*[@id="mycomp"]
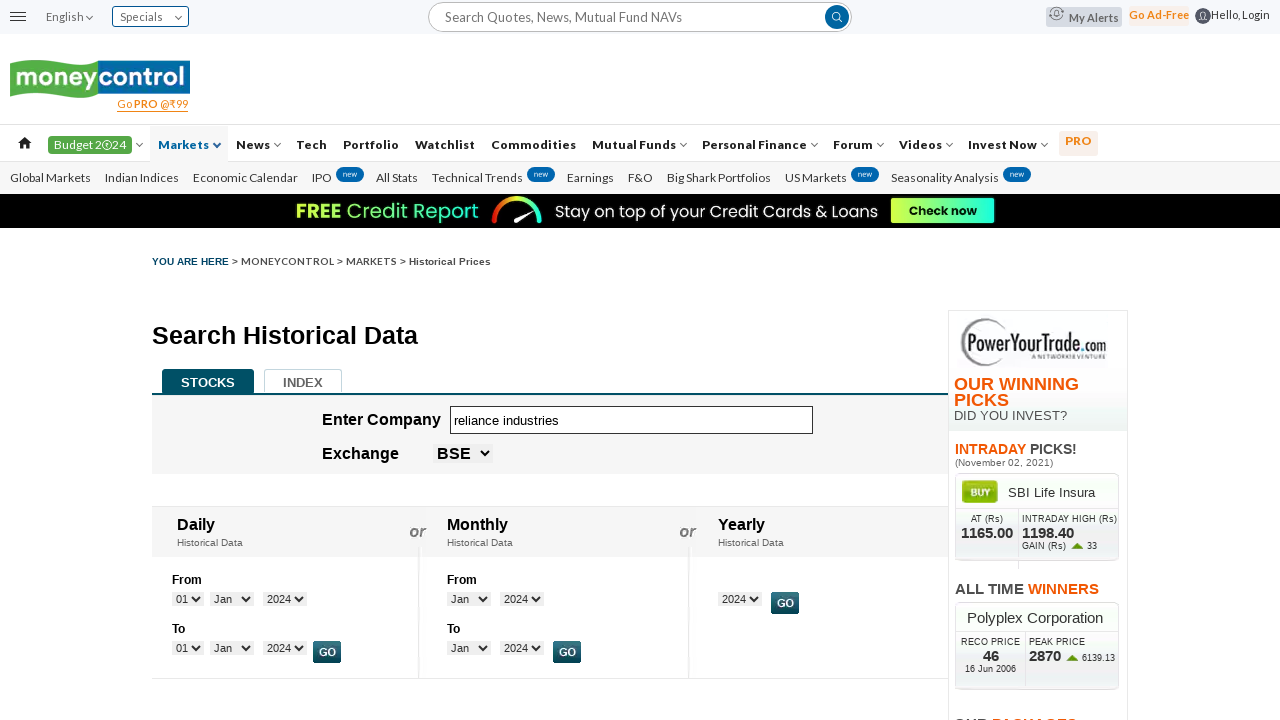

Pressed Enter to search for company on //*[@id="mycomp"]
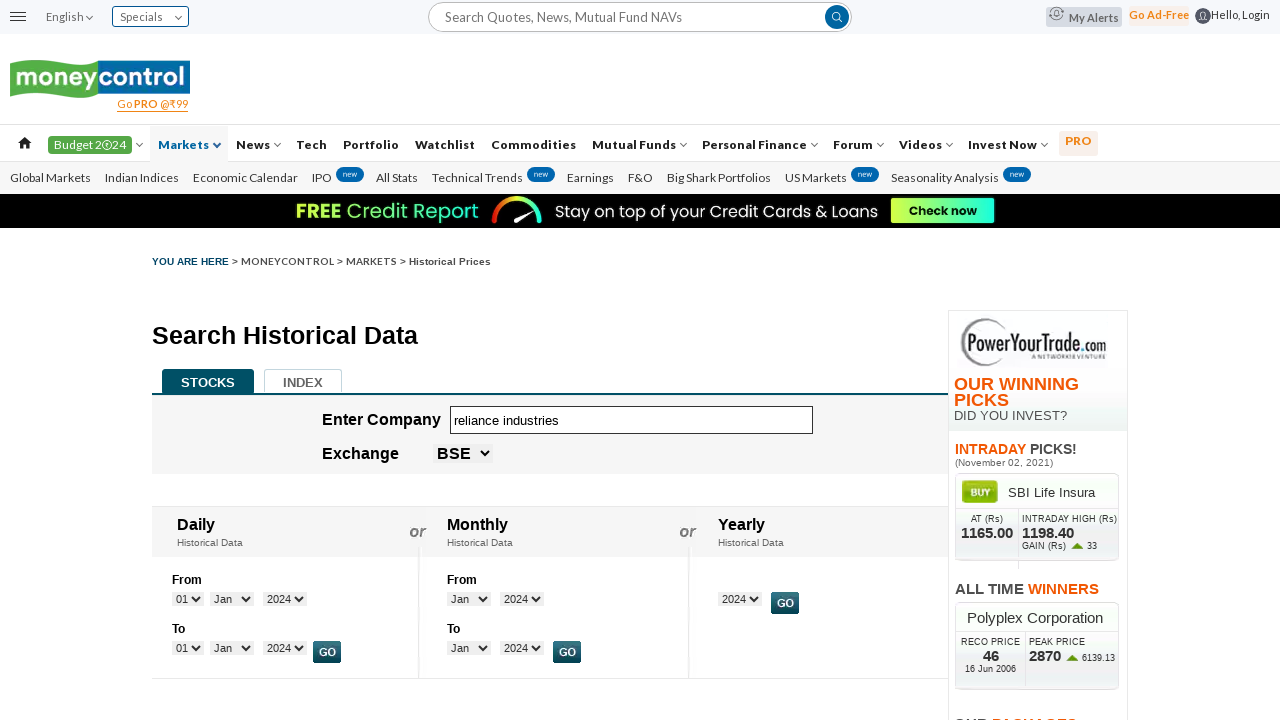

Search suggestions appeared
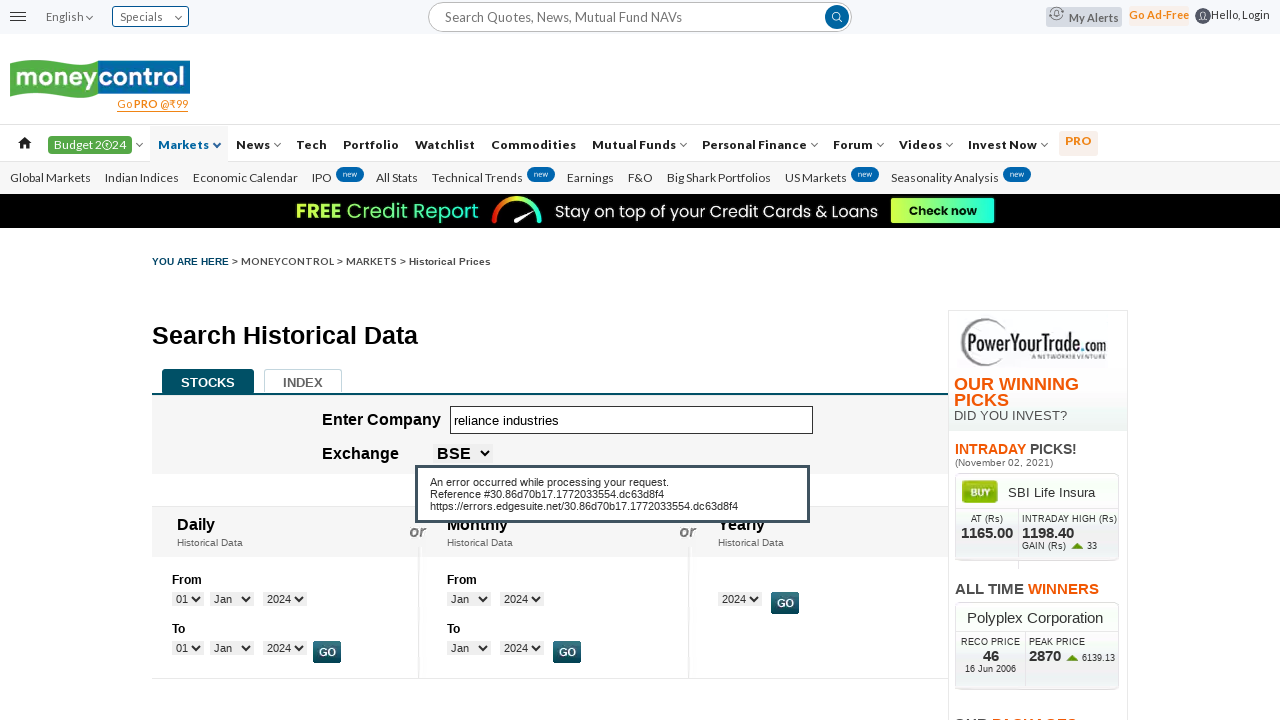

Clicked first suggestion from dropdown at (612, 494) on xpath=//*[@id="suggest"] >> nth=0
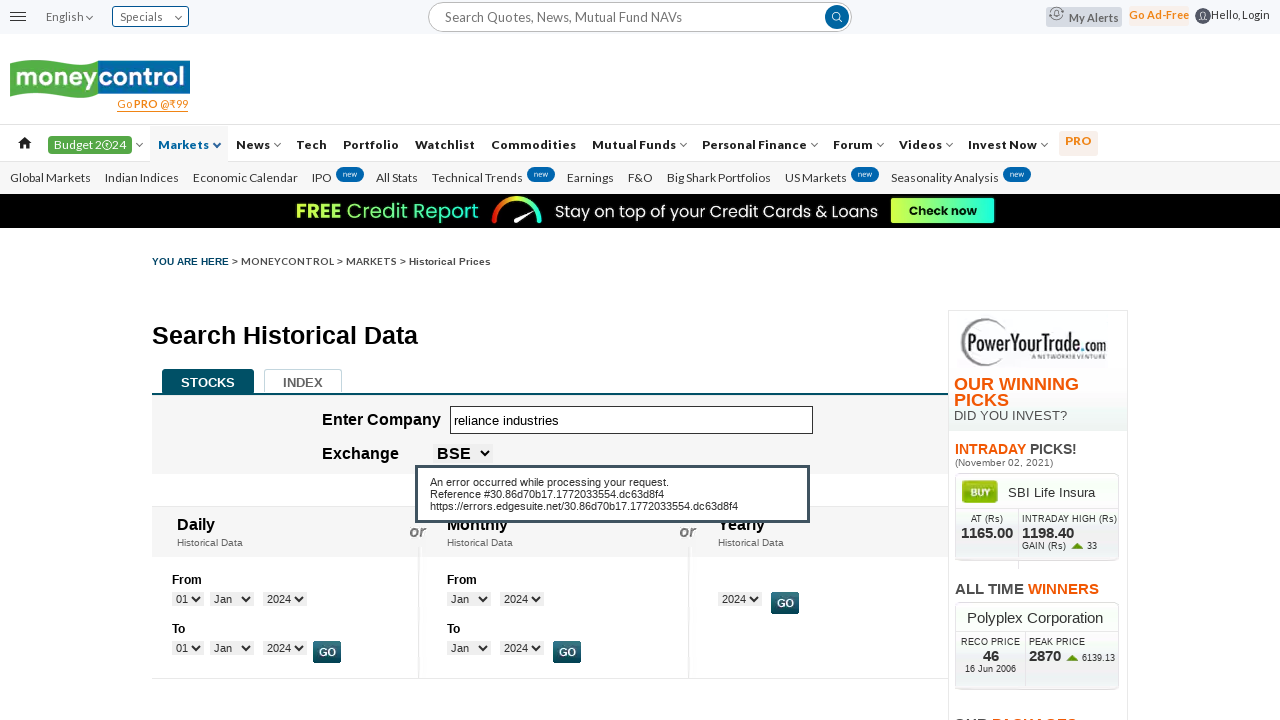

Selected year 2011 from dropdown on select[name='frm_yr']
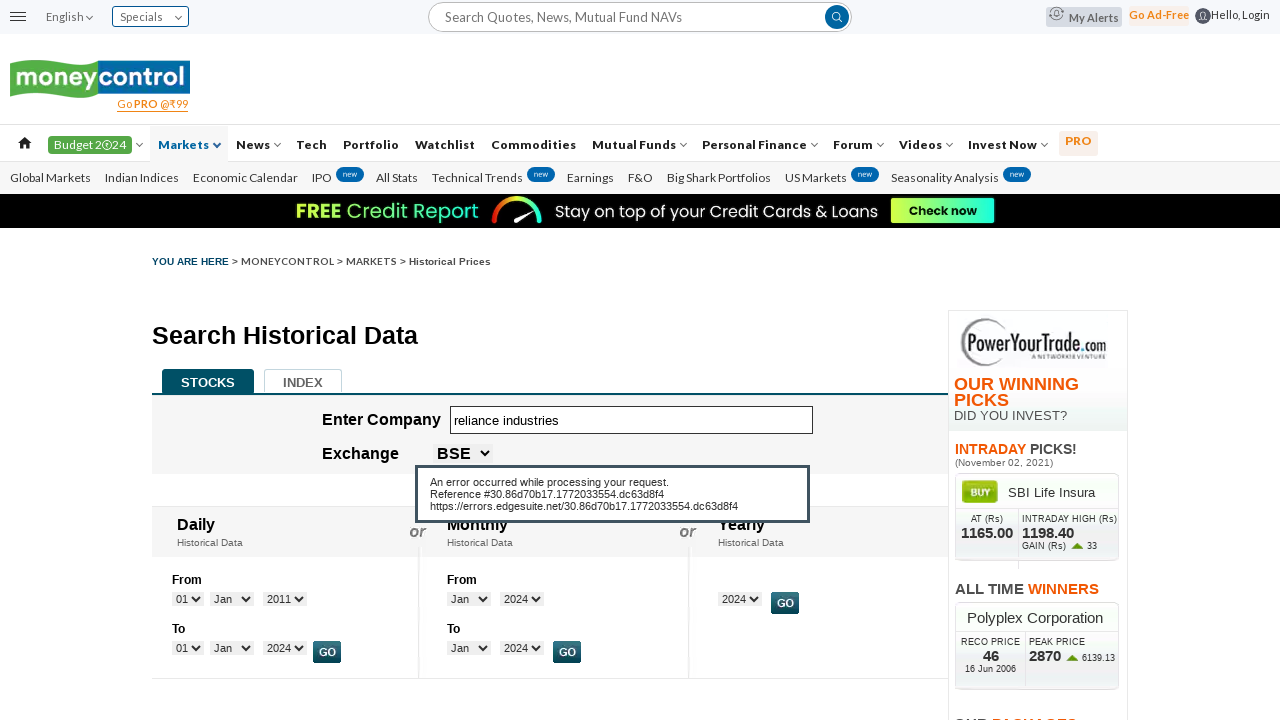

Clicked submit button to view historical data at (327, 652) on xpath=//form[@name='frm_dly']//input[@type='image']
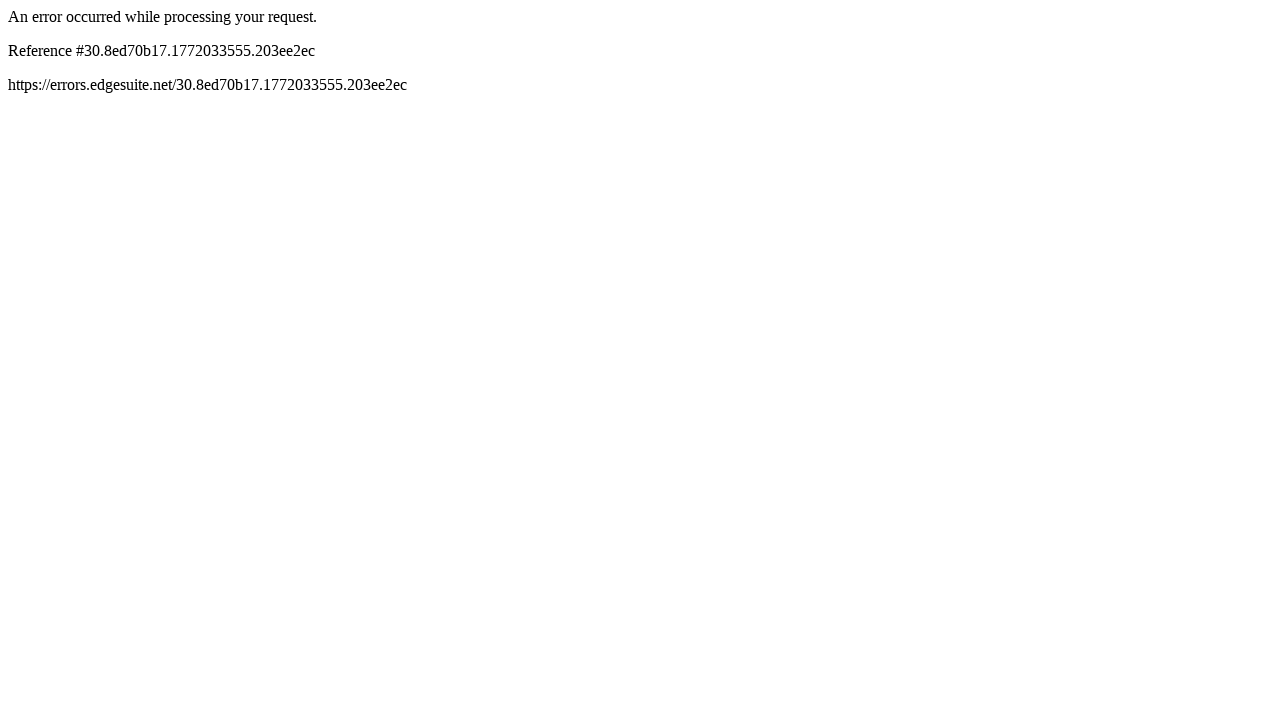

Waited for historical data page to load
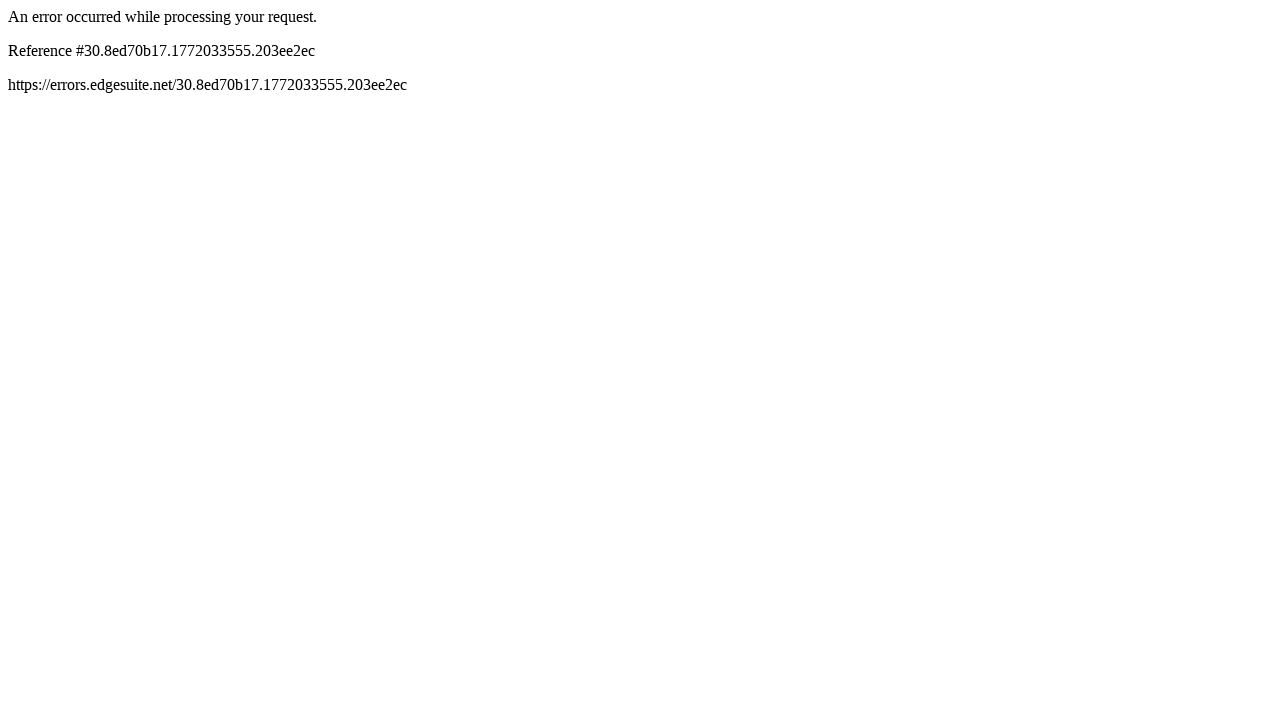

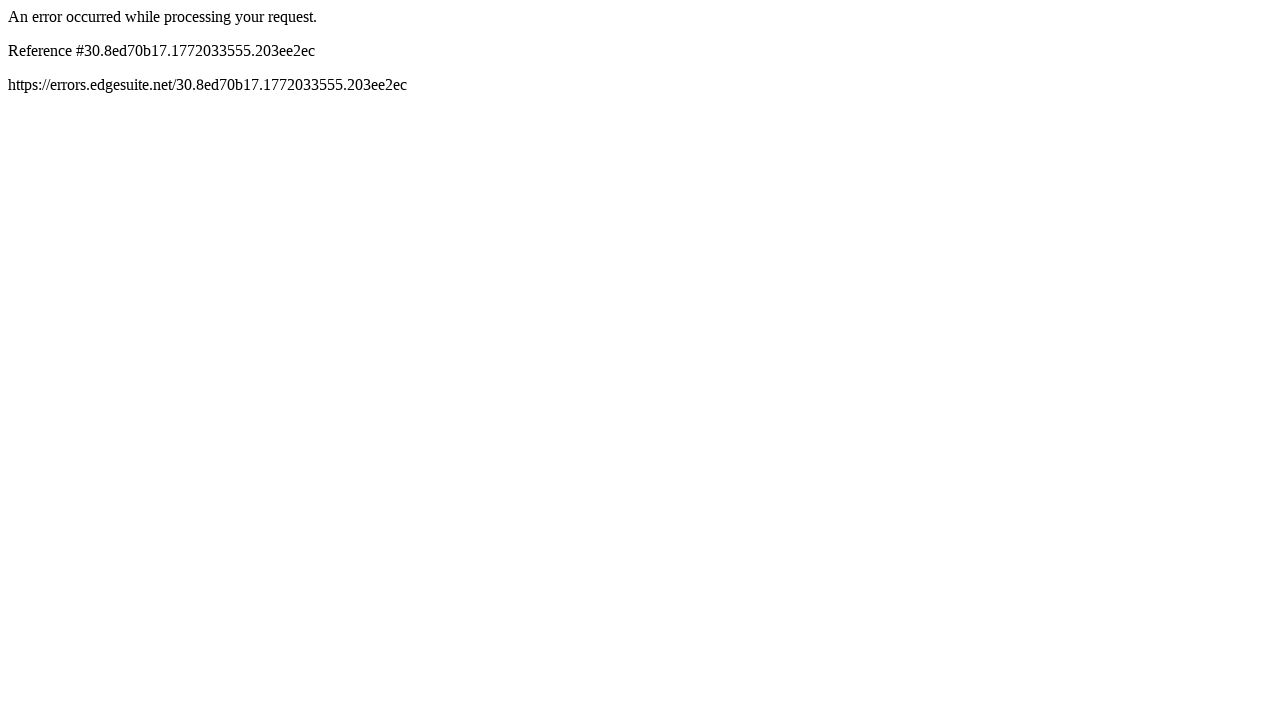